Navigates to a test automation practice page and clicks on a date input text box to verify its existence and interactivity

Starting URL: https://testautomationpractice.blogspot.com/

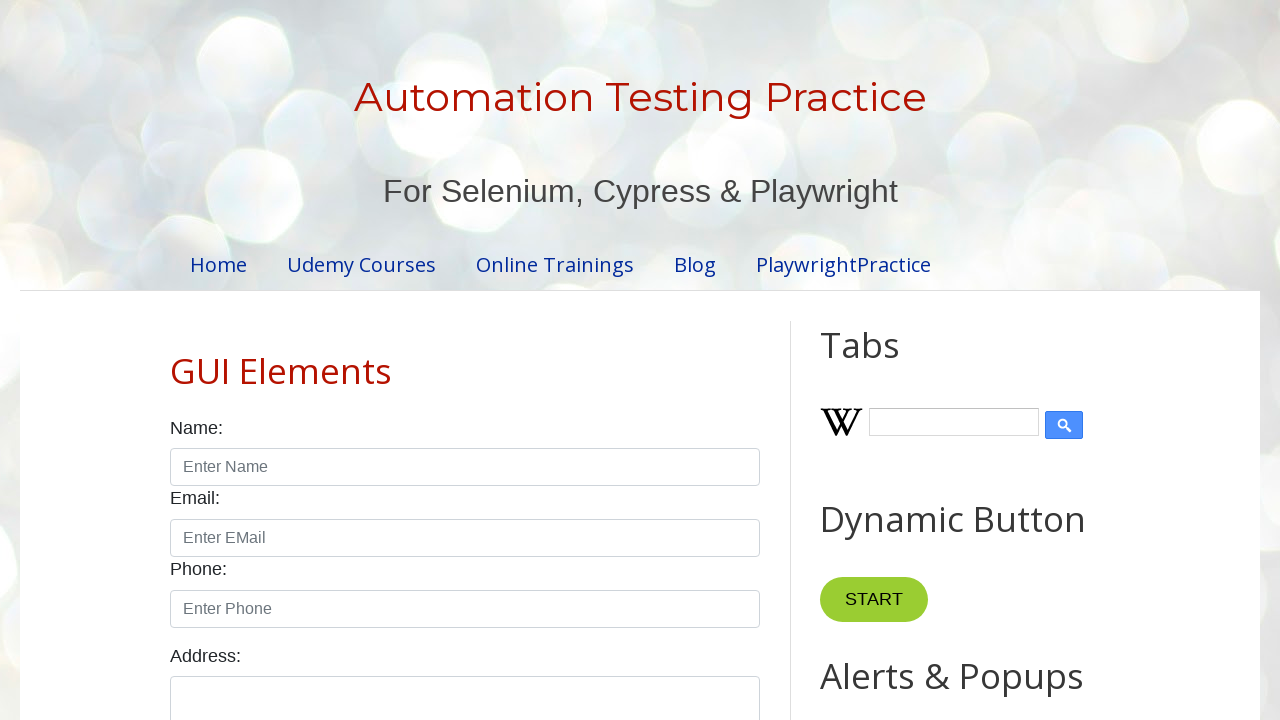

Navigated to test automation practice page and waited for DOM to load
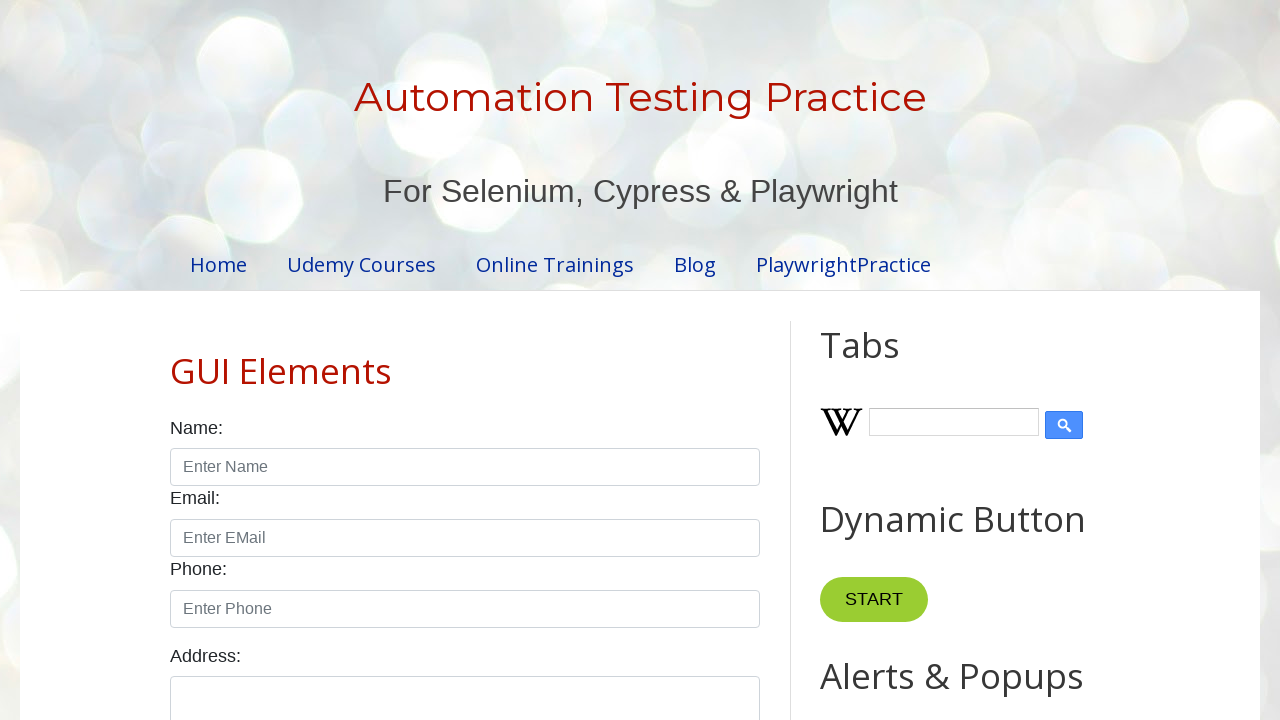

Date picker input element exists on the page
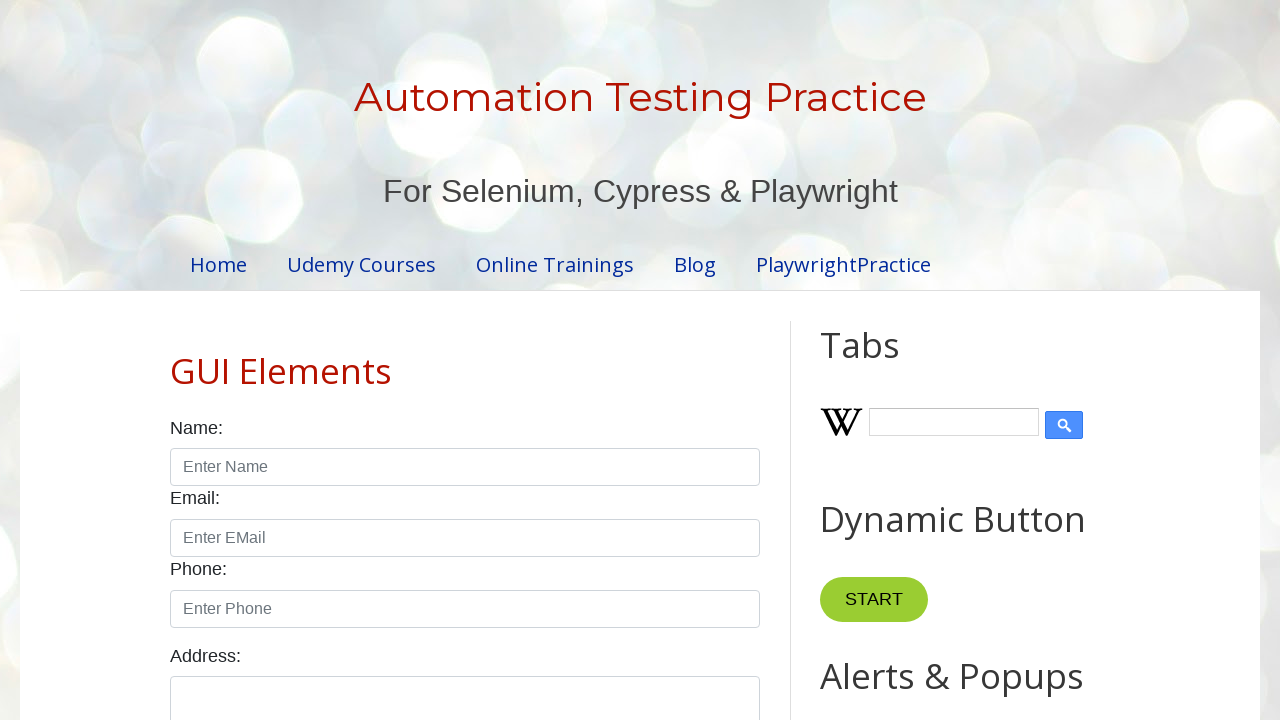

Clicked on the date picker text box to verify interactivity at (515, 360) on #datepicker
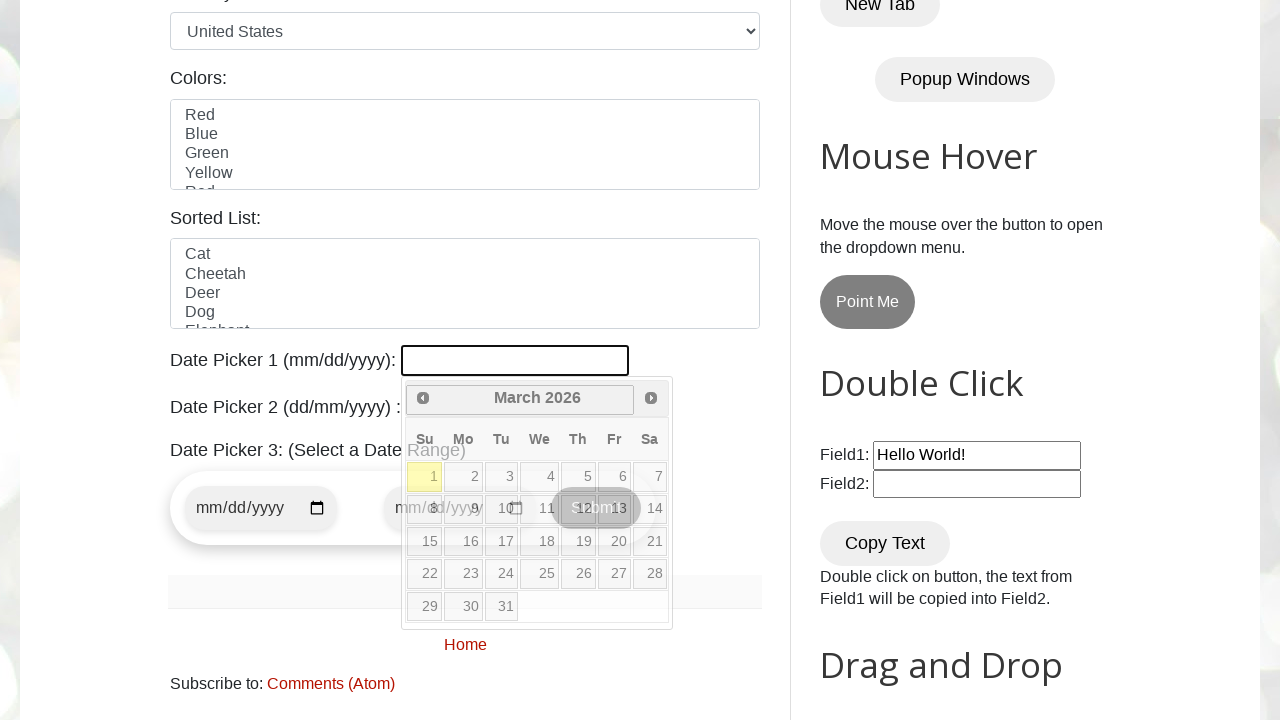

Date picker is now active and visible
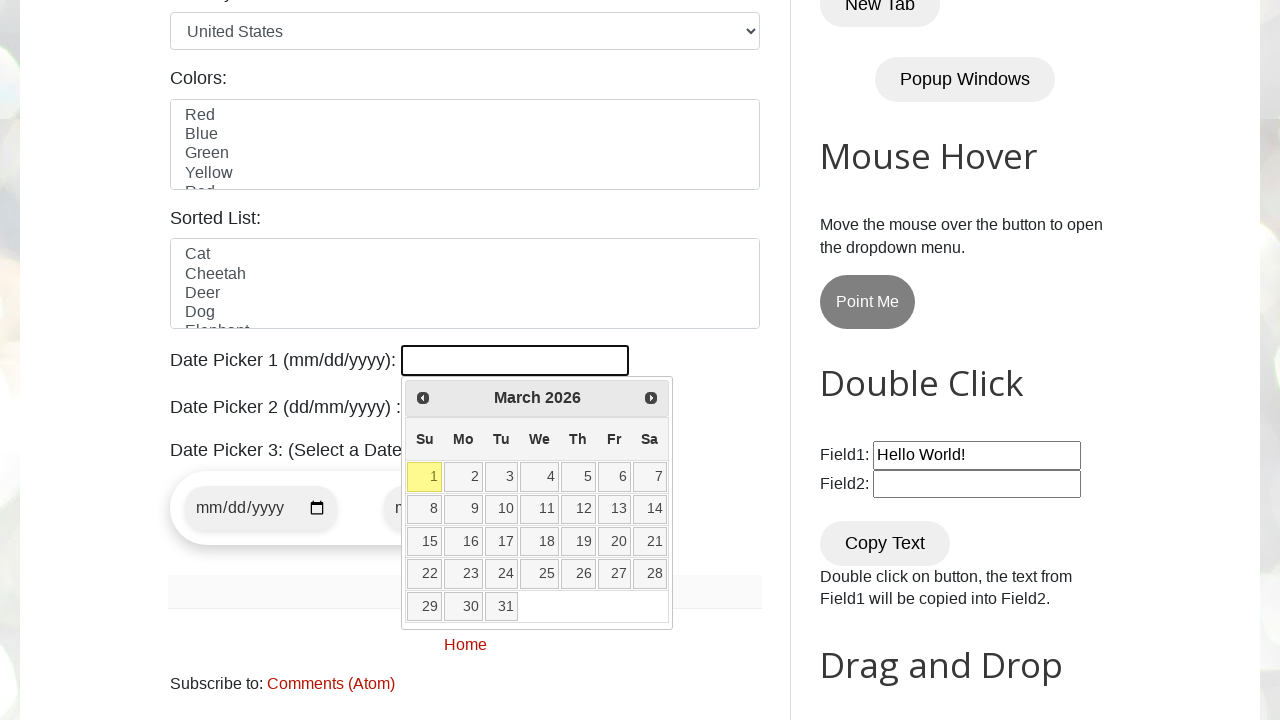

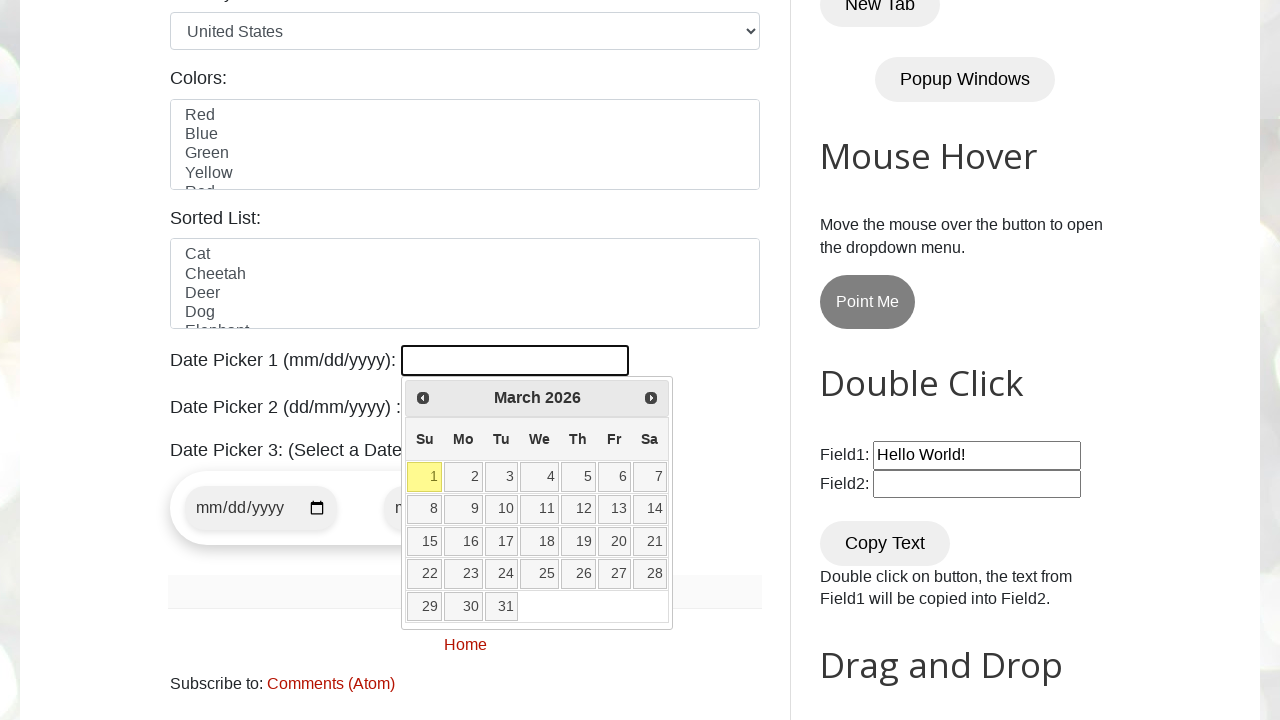